Tests that entering a number above 100 shows the correct error message "Number is too big"

Starting URL: https://kristinek.github.io/site/tasks/enter_a_number

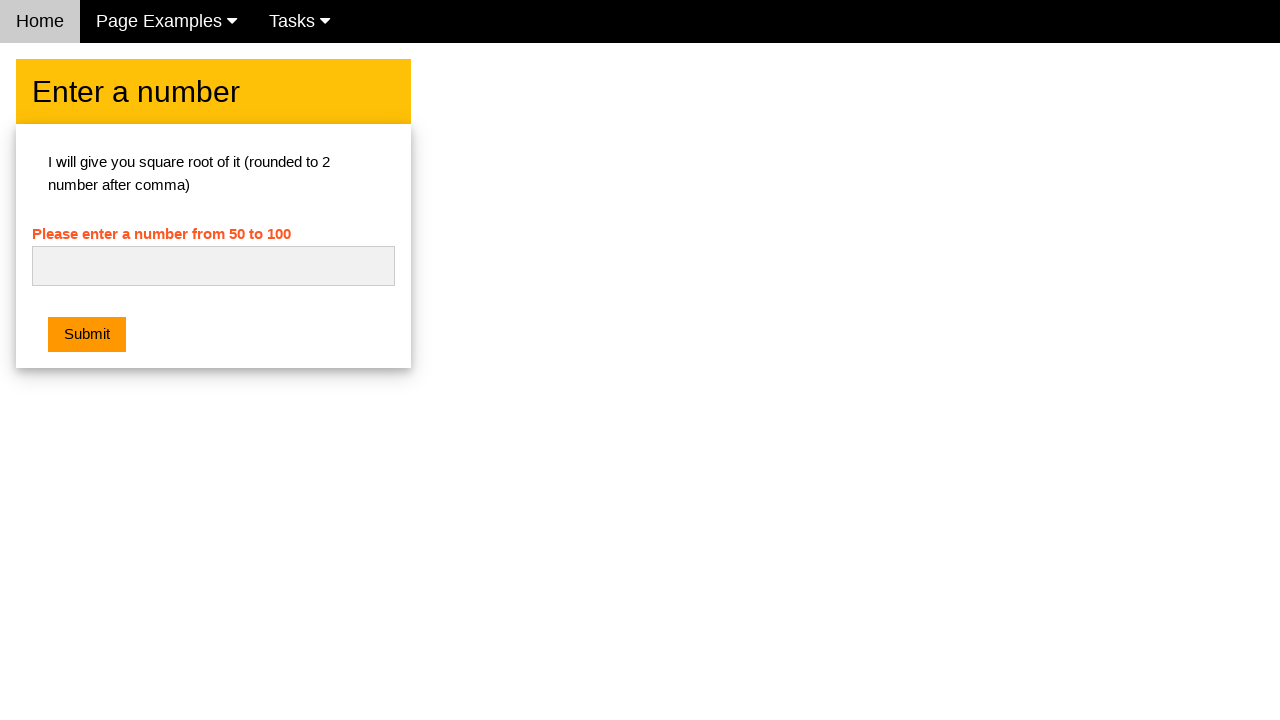

Cleared the number input field on #numb
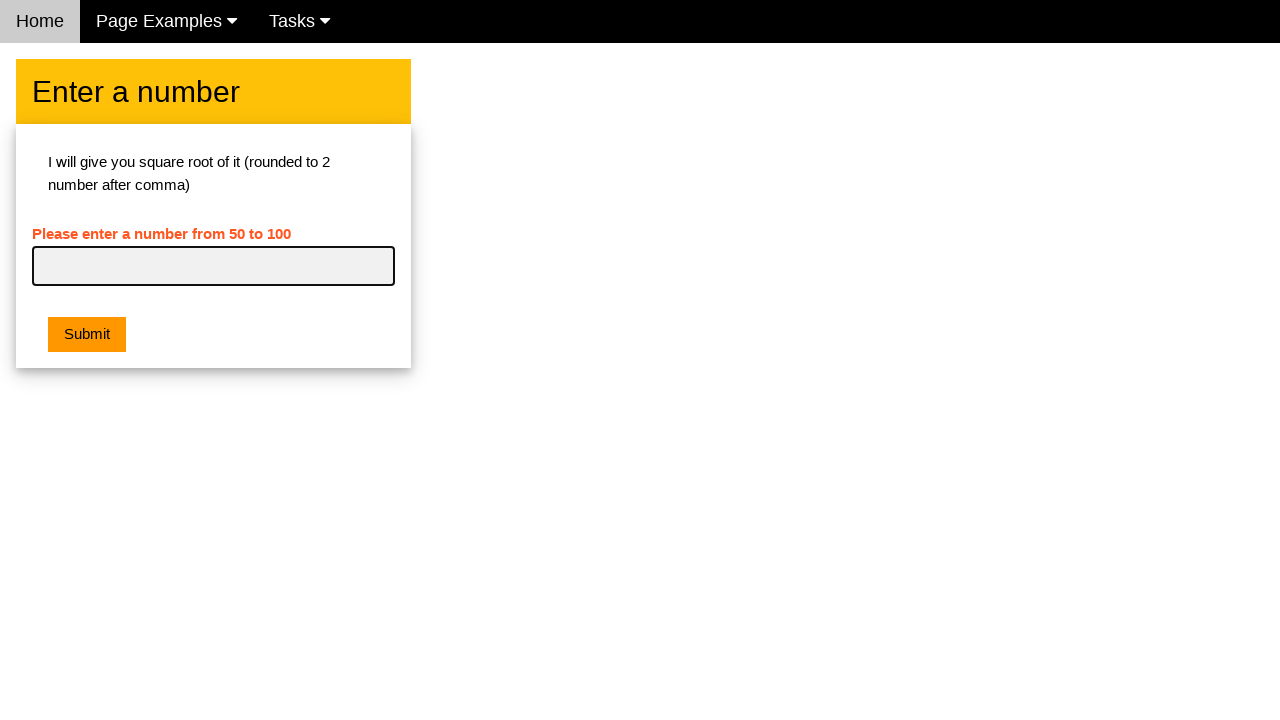

Entered number 120 (above the limit of 100) on #numb
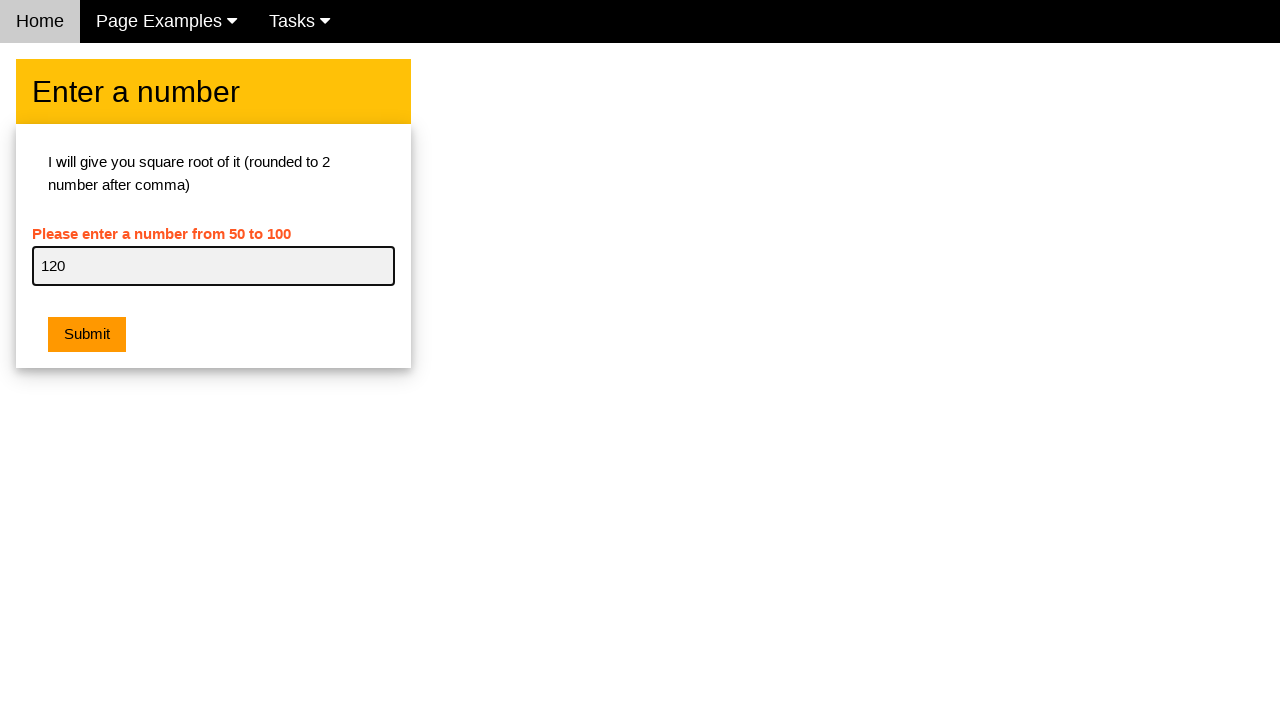

Clicked the submit button at (87, 335) on .w3-btn
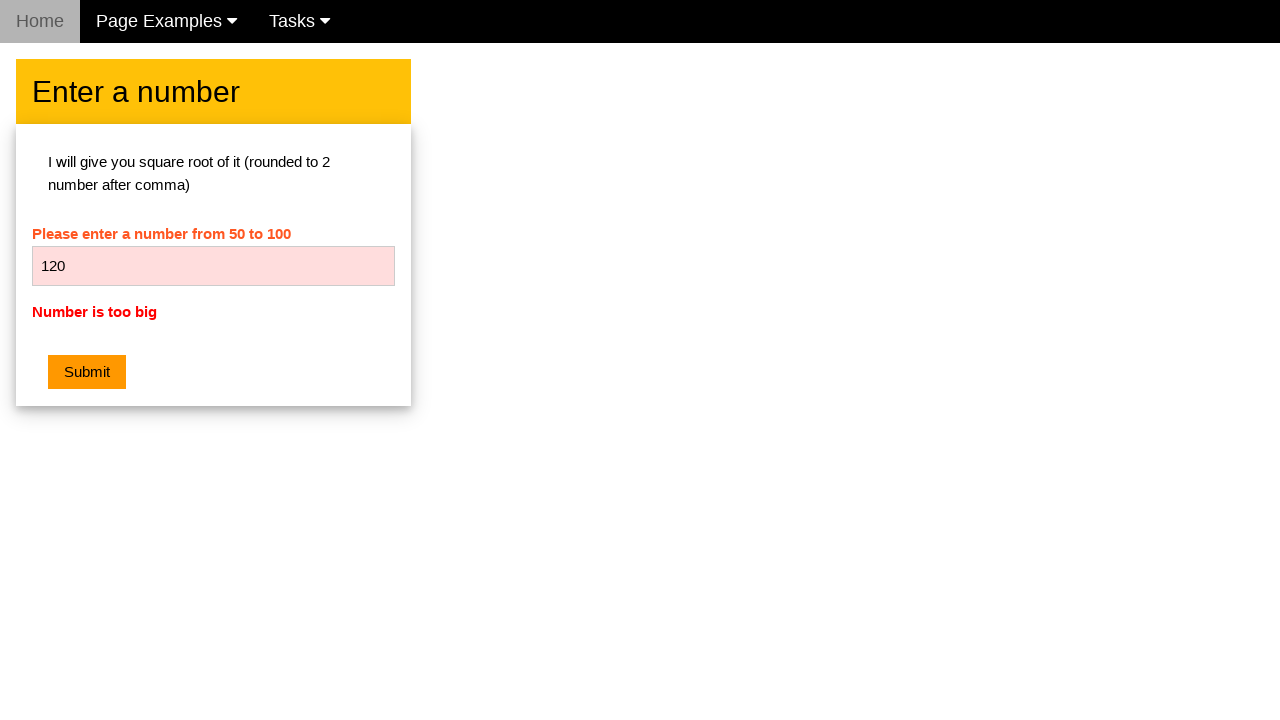

Retrieved error message text
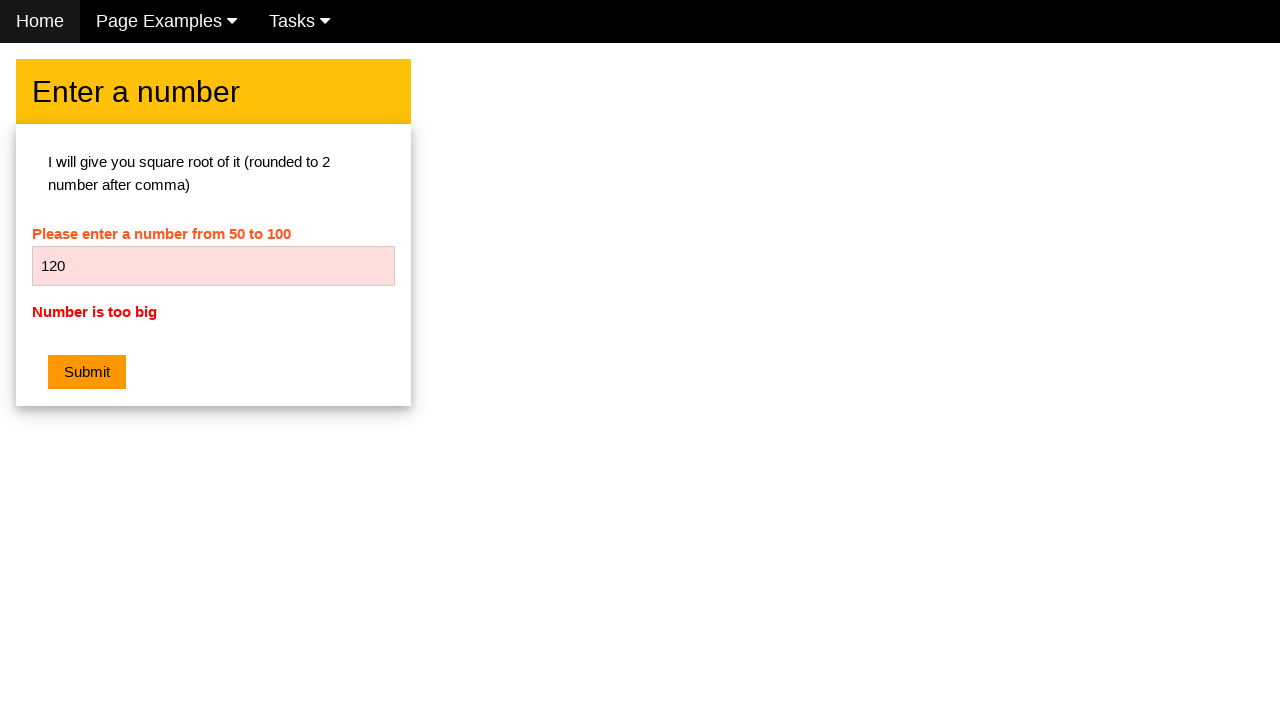

Verified error message is 'Number is too big'
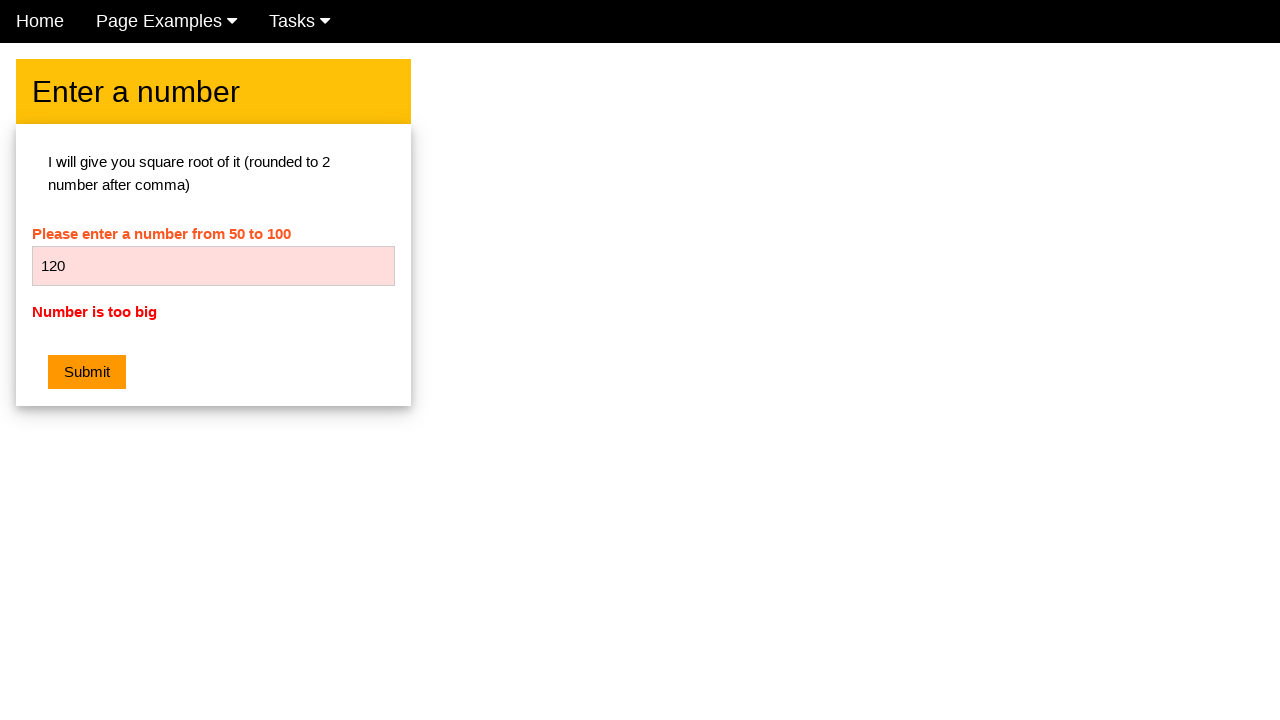

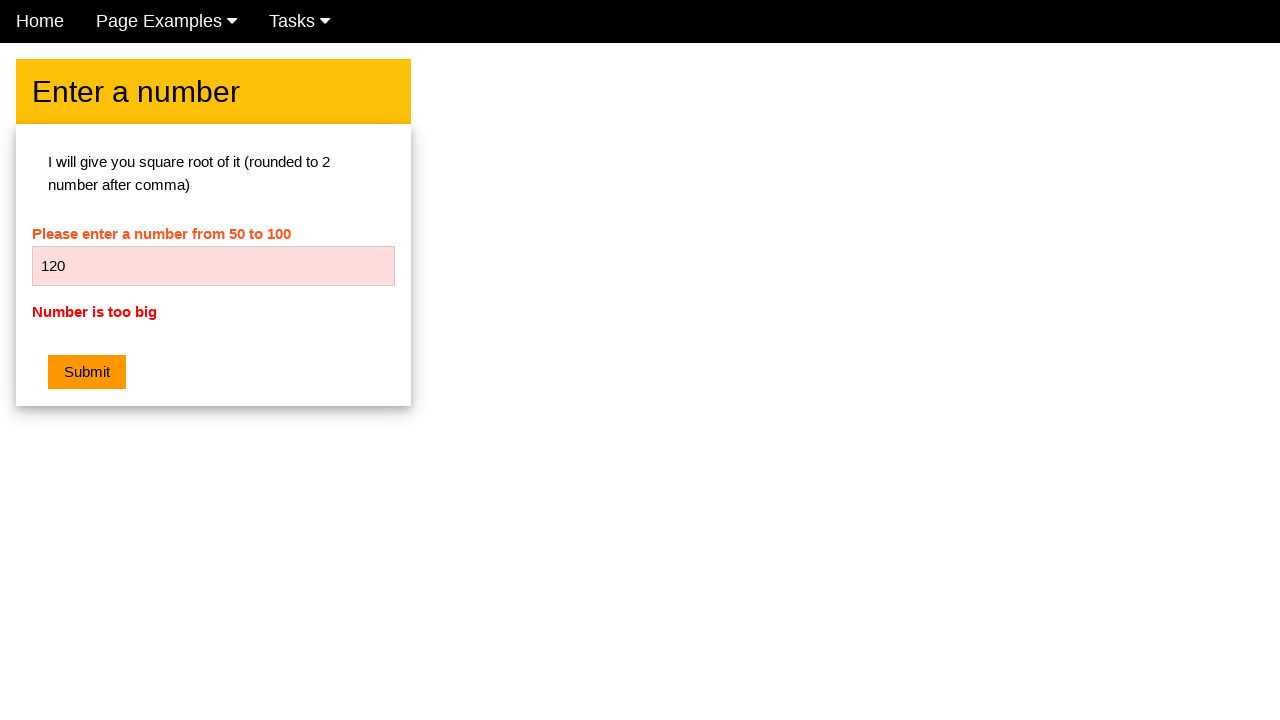